Tests JavaScript alerts by clicking buttons and handling alert, confirm, and prompt dialogs

Starting URL: http://the-internet.herokuapp.com/javascript_alerts

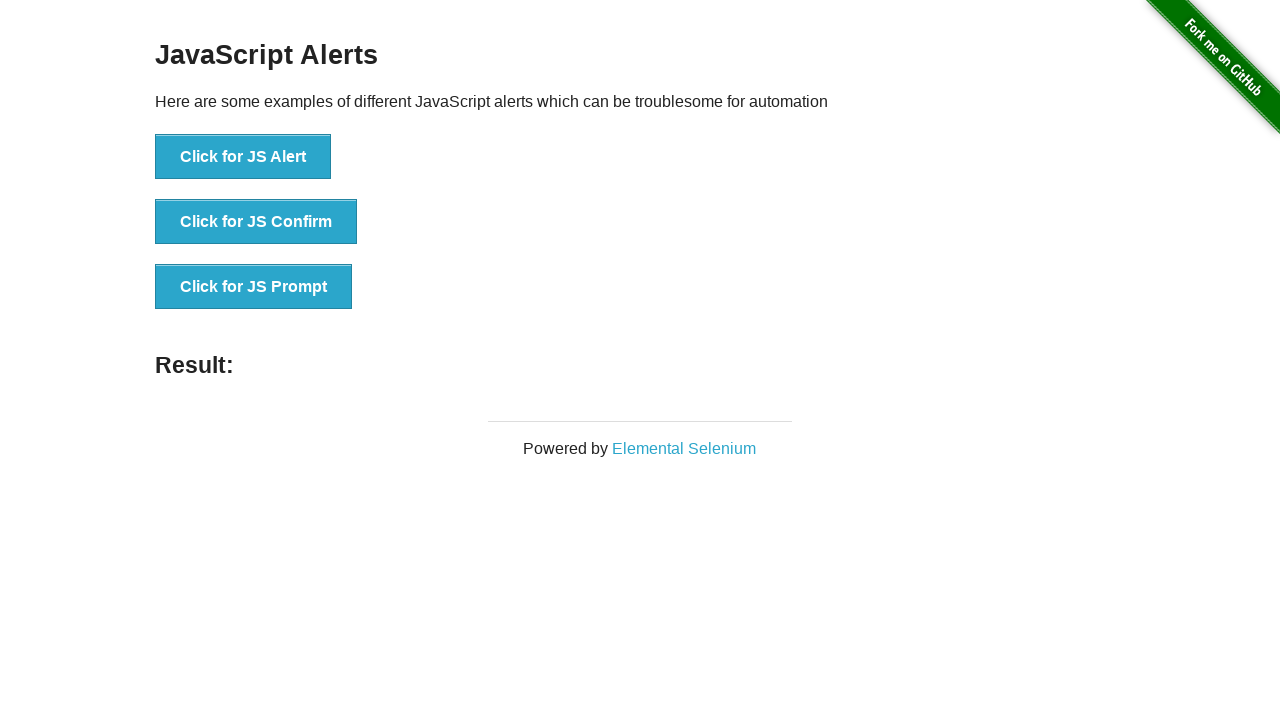

Set up dialog handler to automatically accept alerts, confirms, and prompts
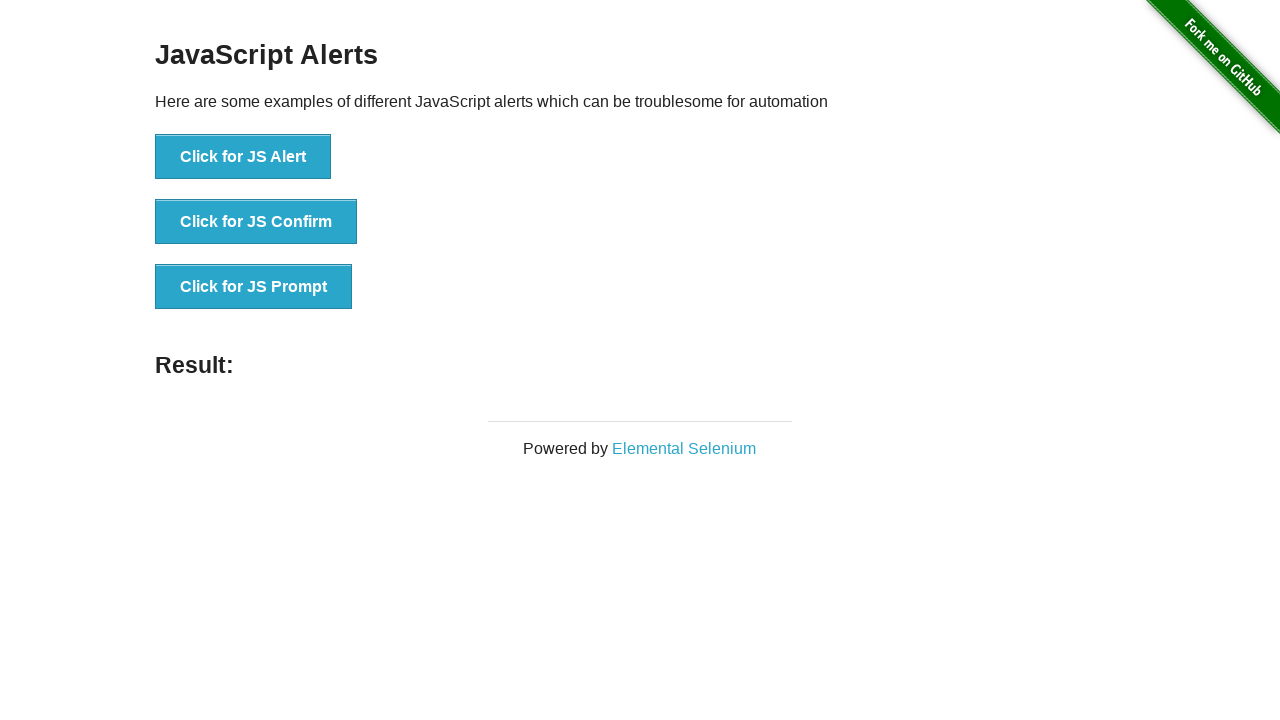

Clicked first button to trigger JavaScript alert at (243, 157) on xpath=/html/body/div[2]/div/div/ul/li[1]/button
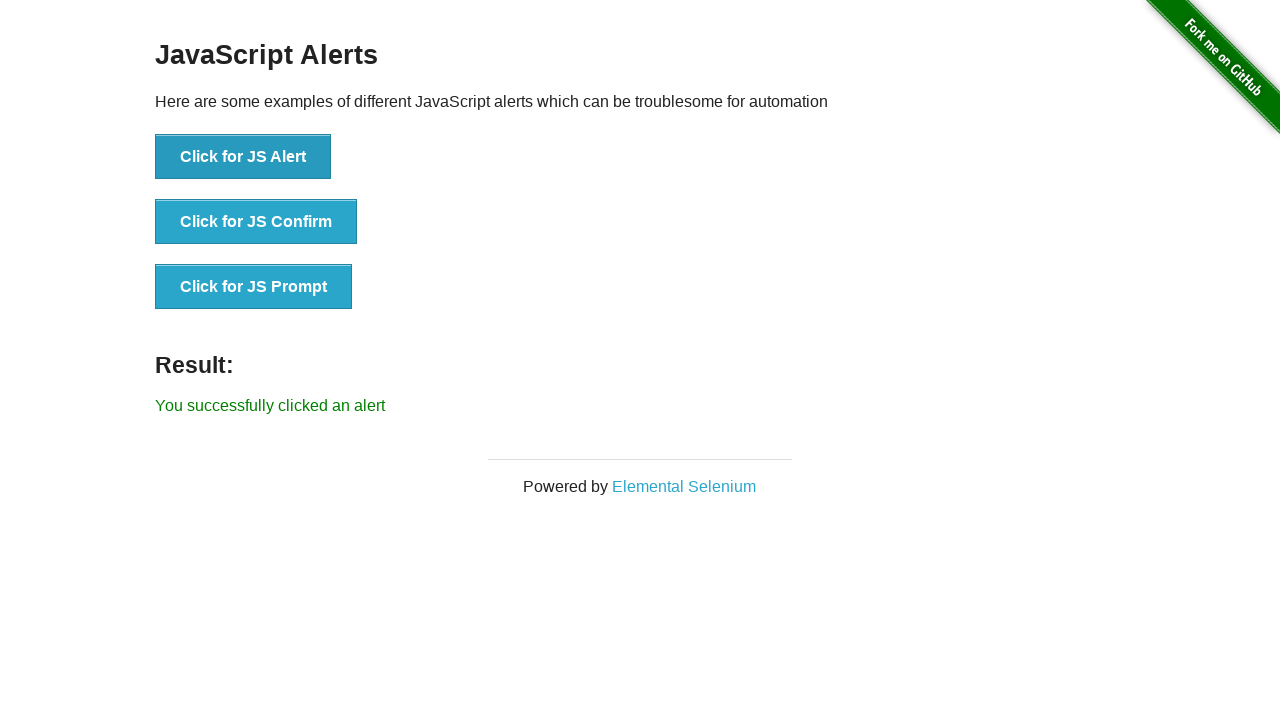

Alert dialog was handled and result message appeared
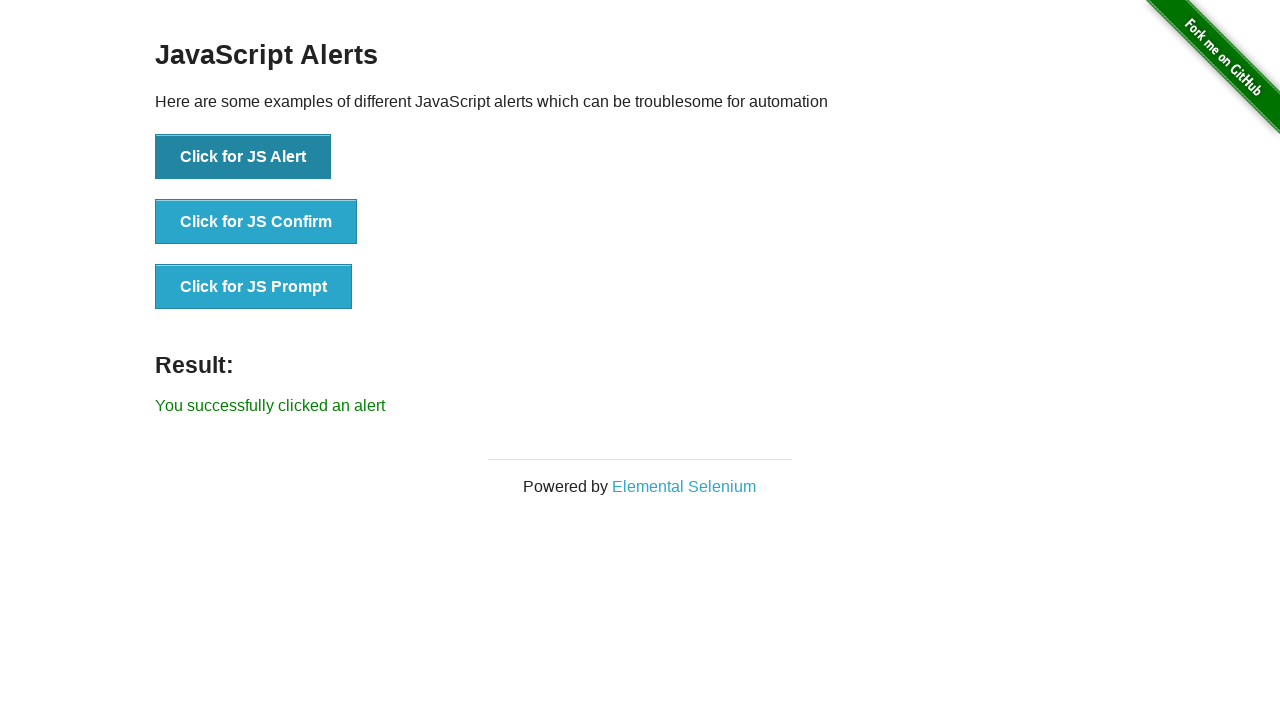

Clicked second button to trigger JavaScript confirm dialog at (256, 222) on xpath=/html/body/div[2]/div/div/ul/li[2]/button
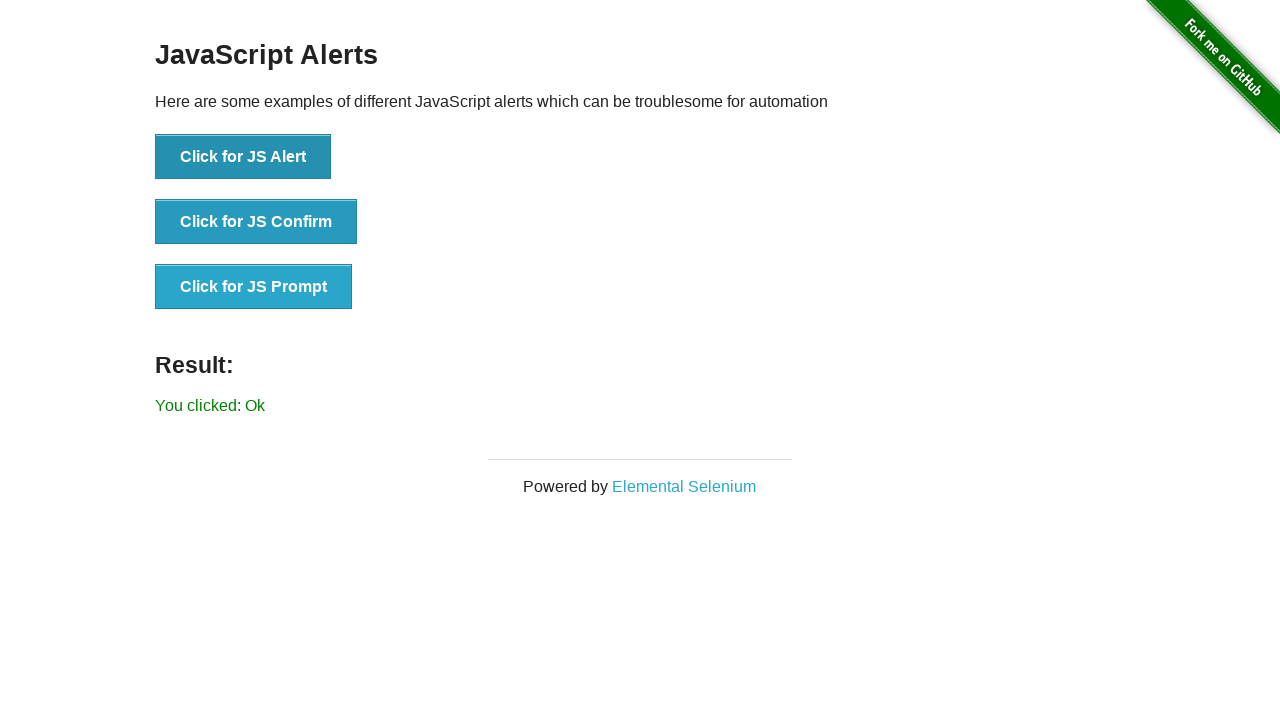

Confirm dialog was accepted and result message appeared
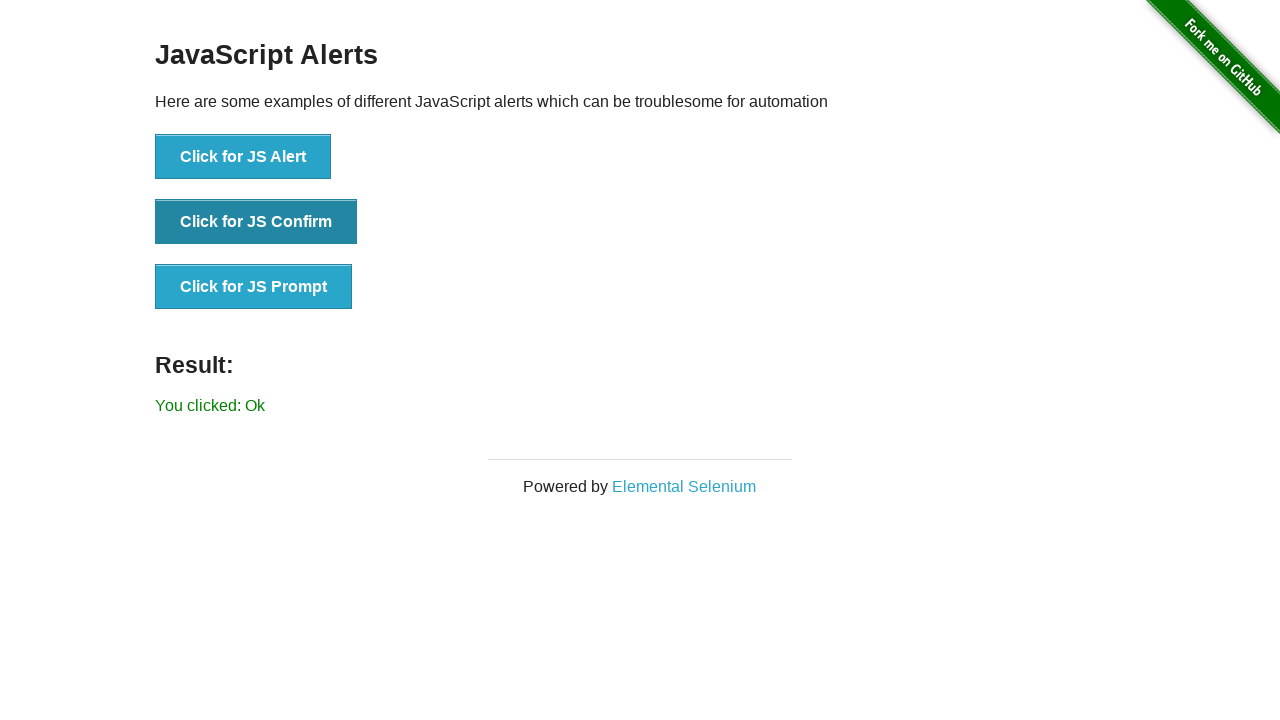

Clicked third button to trigger JavaScript prompt dialog at (254, 287) on xpath=/html/body/div[2]/div/div/ul/li[3]/button
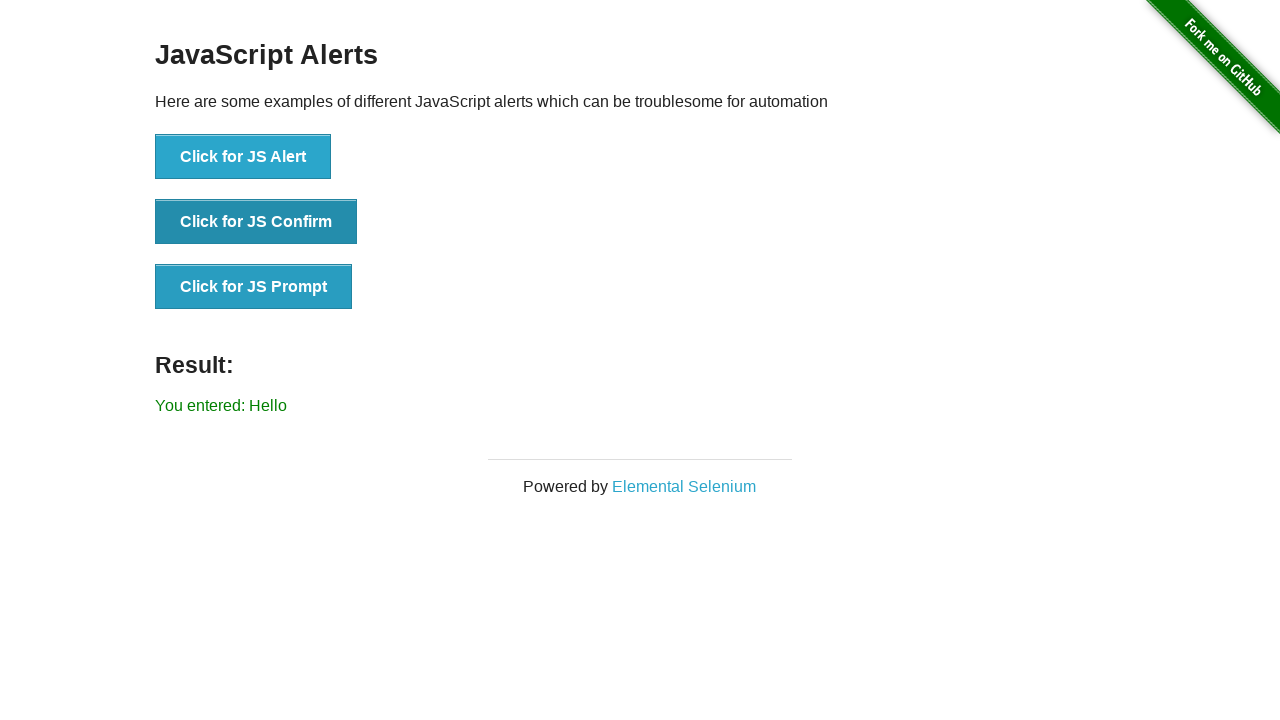

Prompt dialog was accepted with text 'Hello' and result message appeared
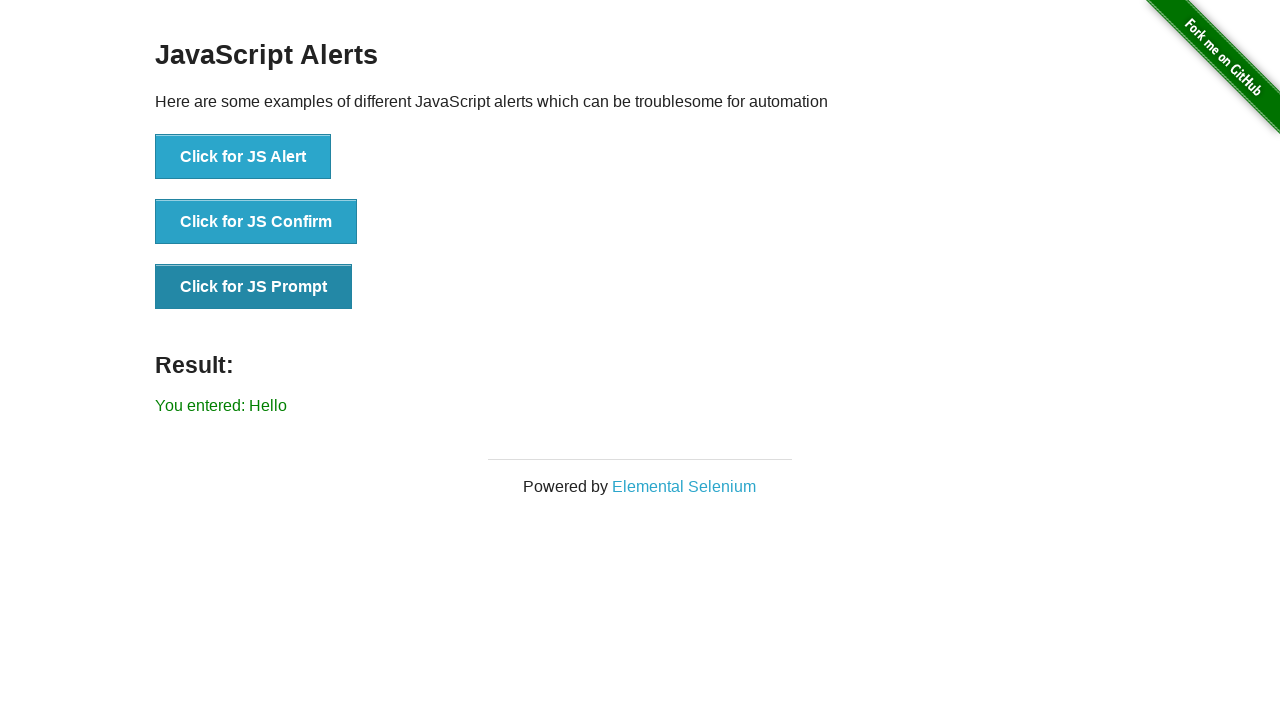

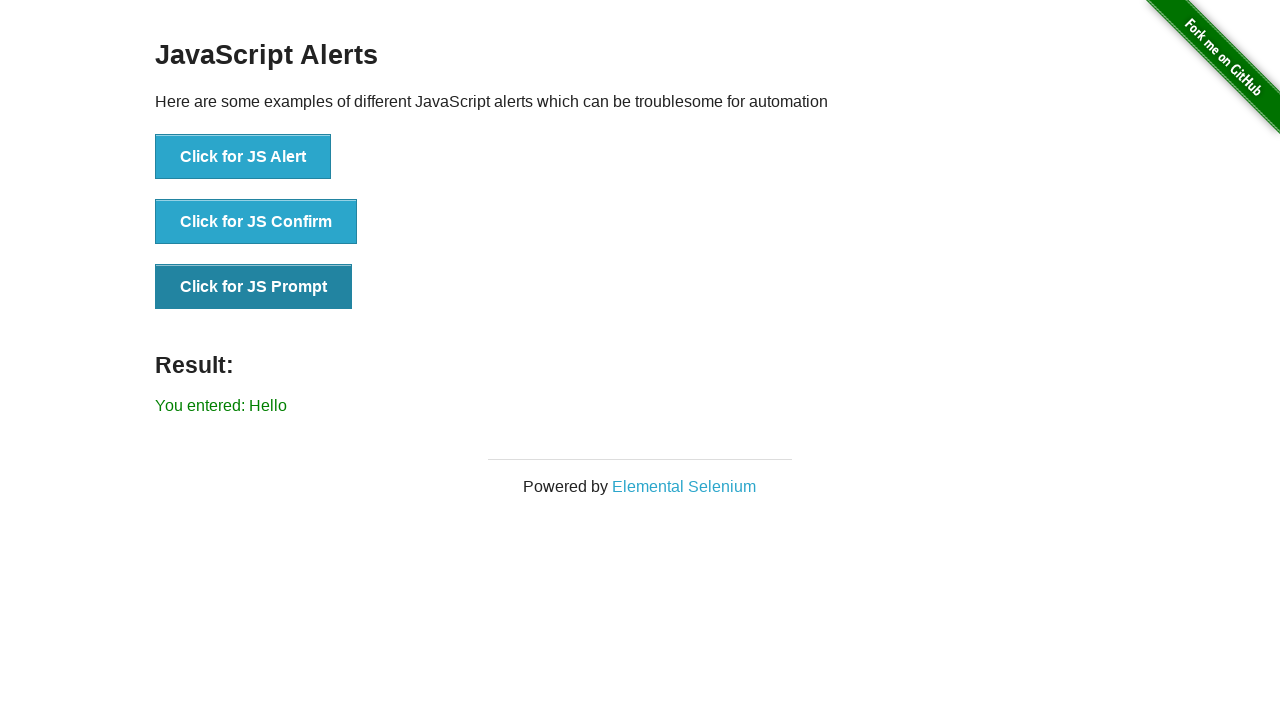